Tests a practice form on RahulShettyAcademy by filling in name, email, password fields, checking a checkbox, selecting a radio button, and submitting the form, then verifying the success message appears.

Starting URL: https://rahulshettyacademy.com/angularpractice/

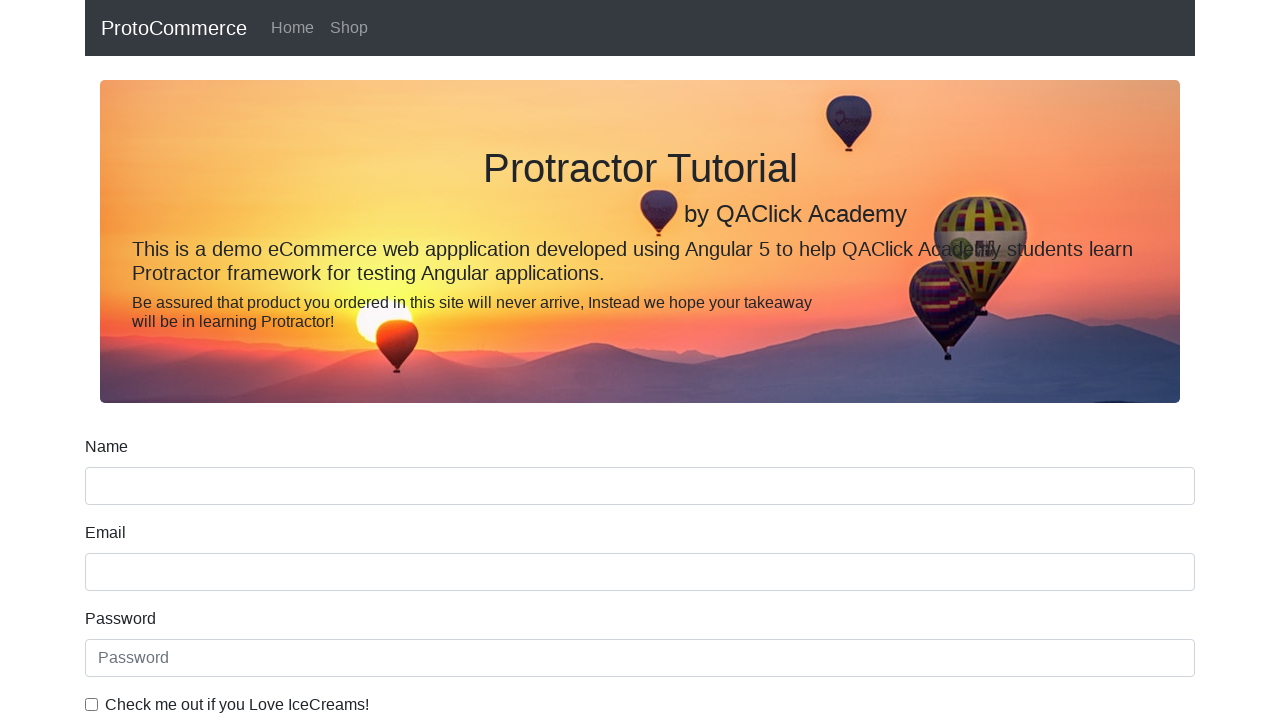

Filled name field with 'Athithya' on input[name='name']
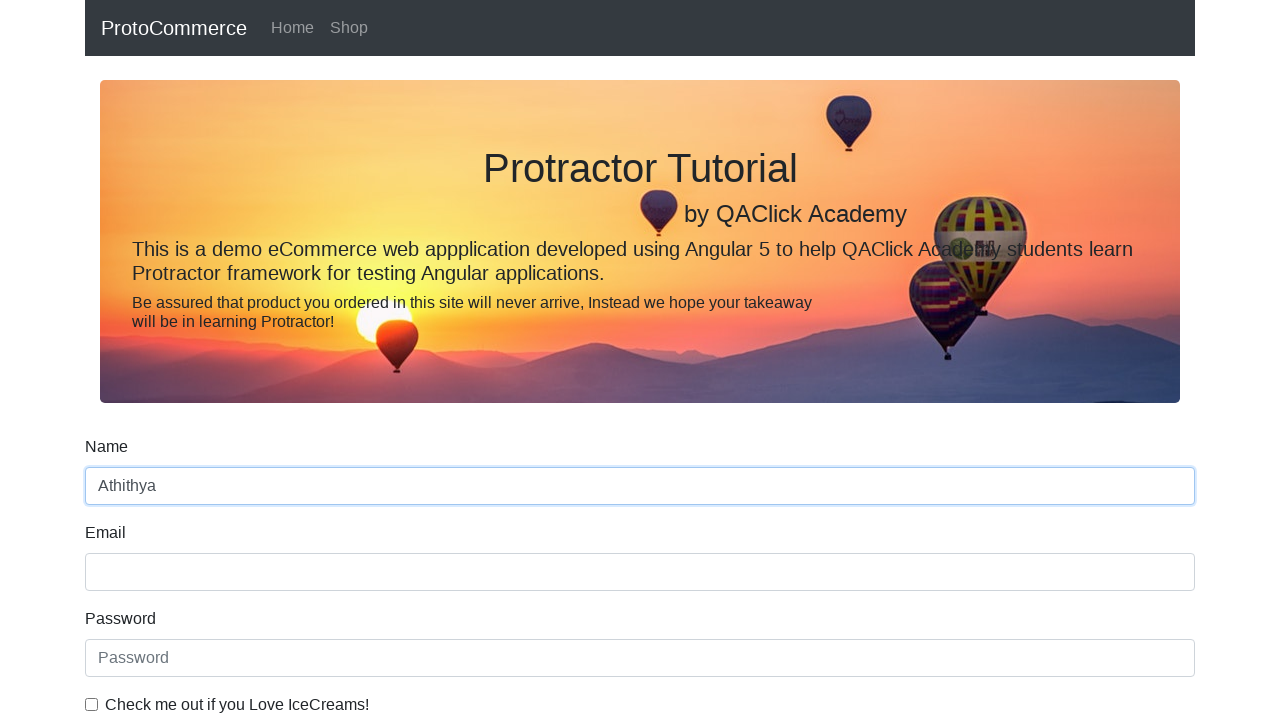

Filled email field with 'athithyanarayan@gmail.com' on input[name='email']
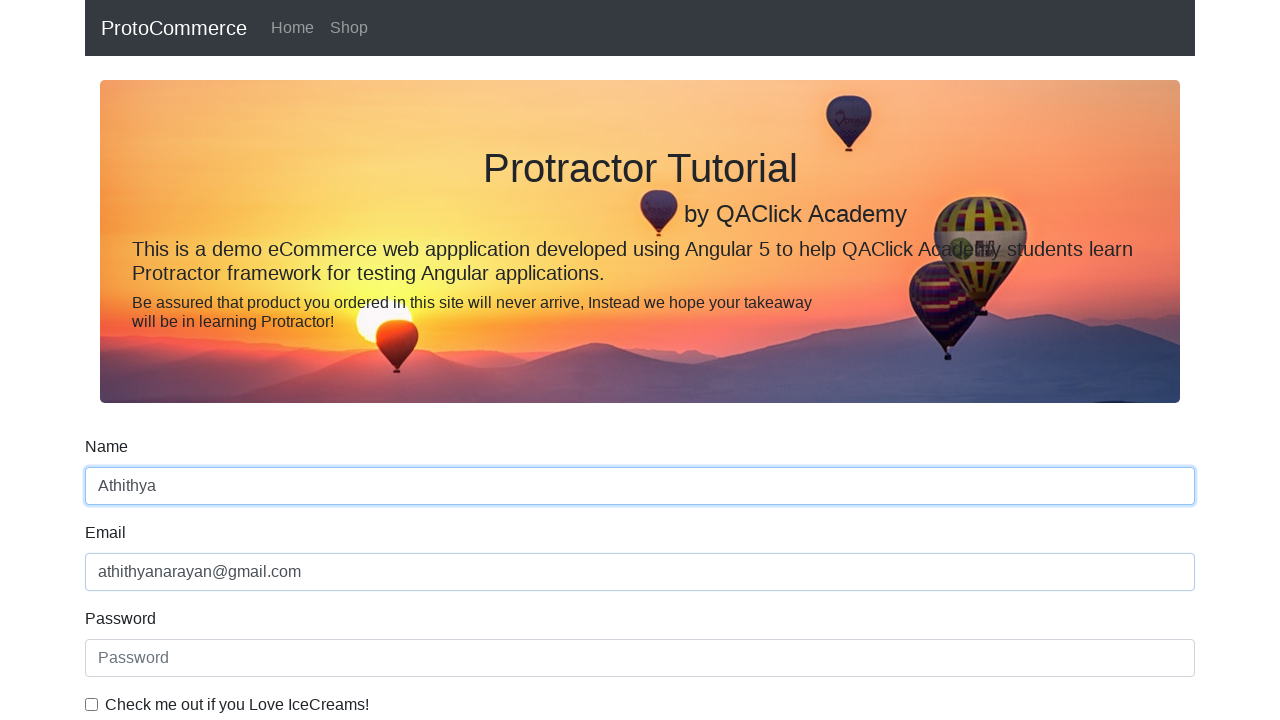

Filled password field with secure password on input#exampleInputPassword1
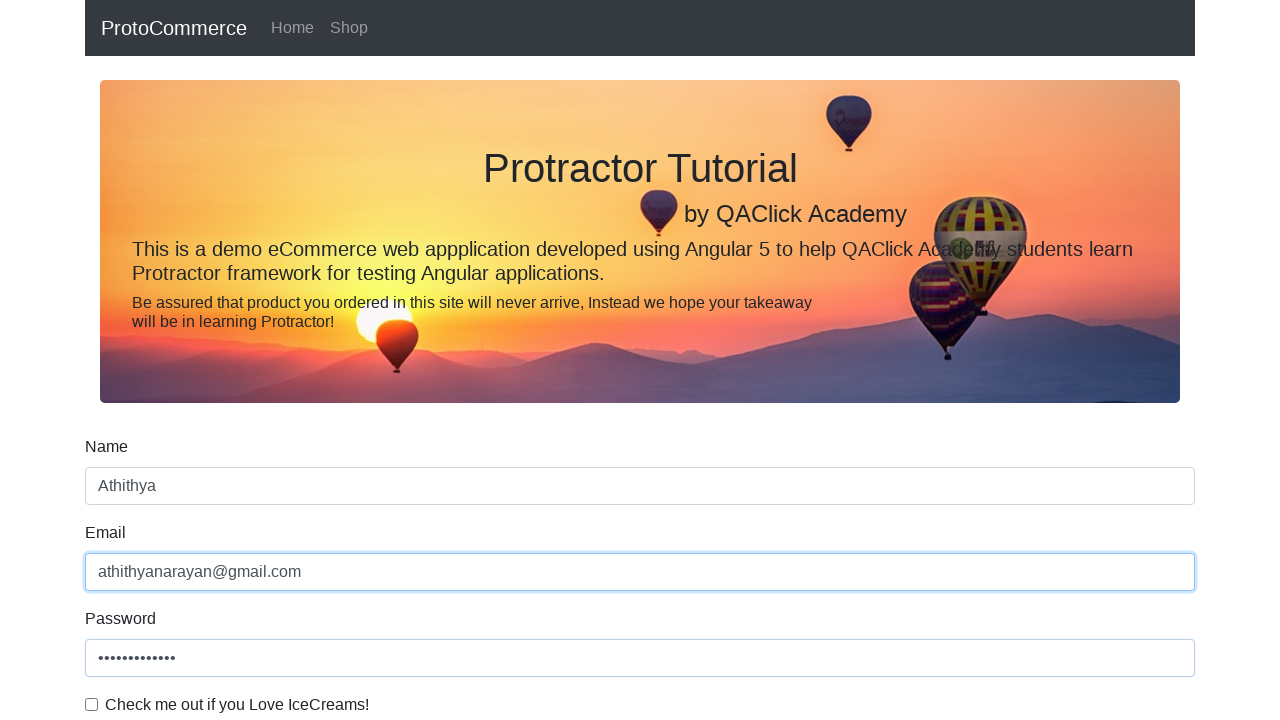

Checked the checkbox at (92, 704) on input#exampleCheck1
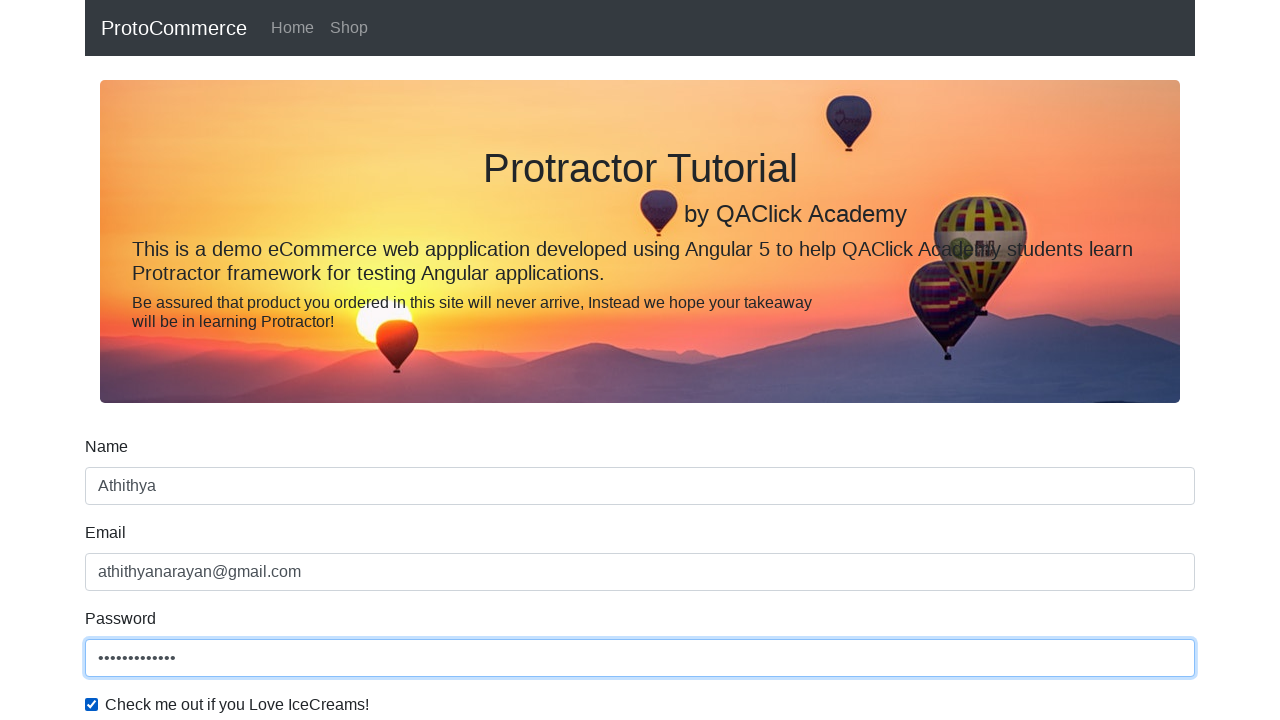

Selected Female radio button at (326, 360) on input#inlineRadio2
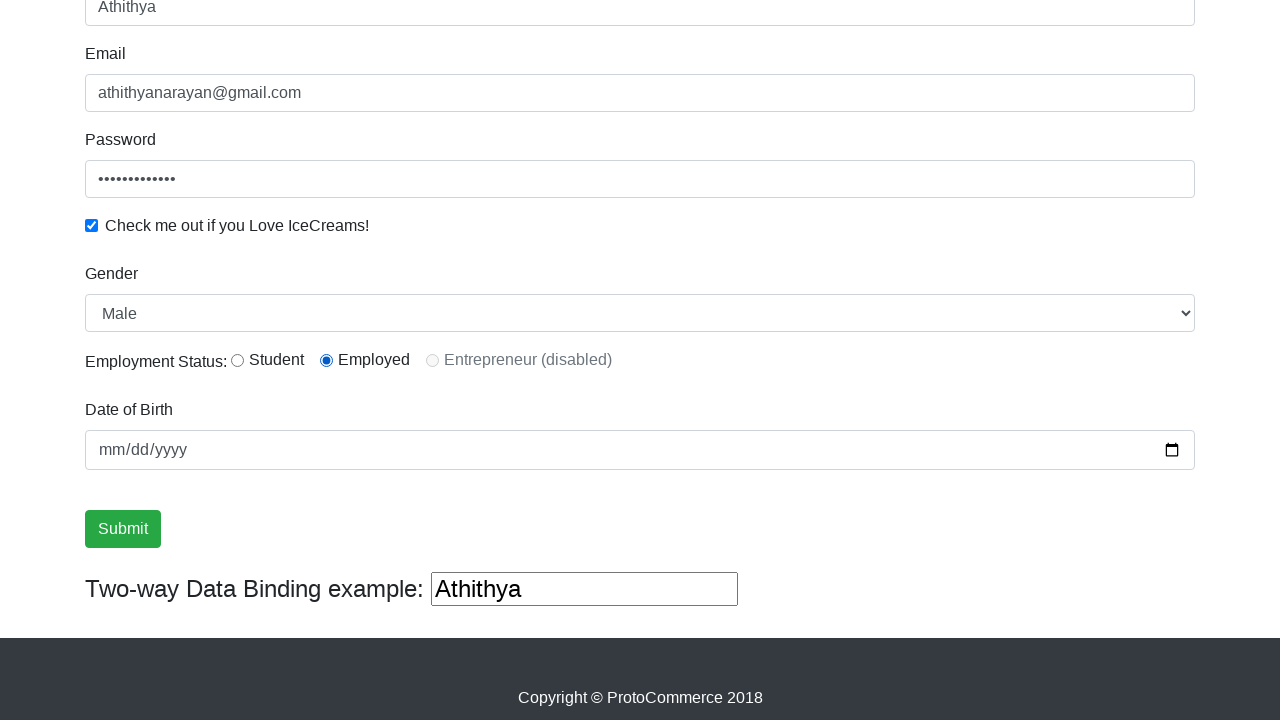

Clicked Submit button to submit the form at (123, 529) on input[value='Submit']
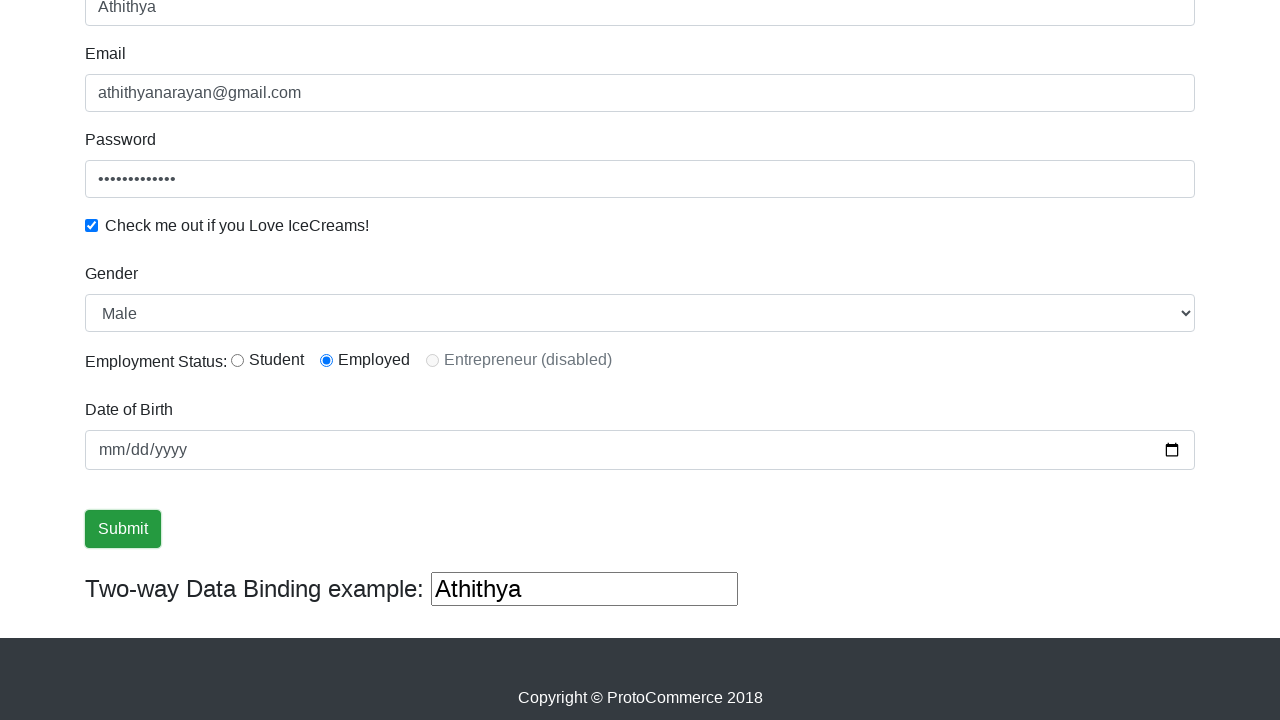

Success message appeared, verifying form submission
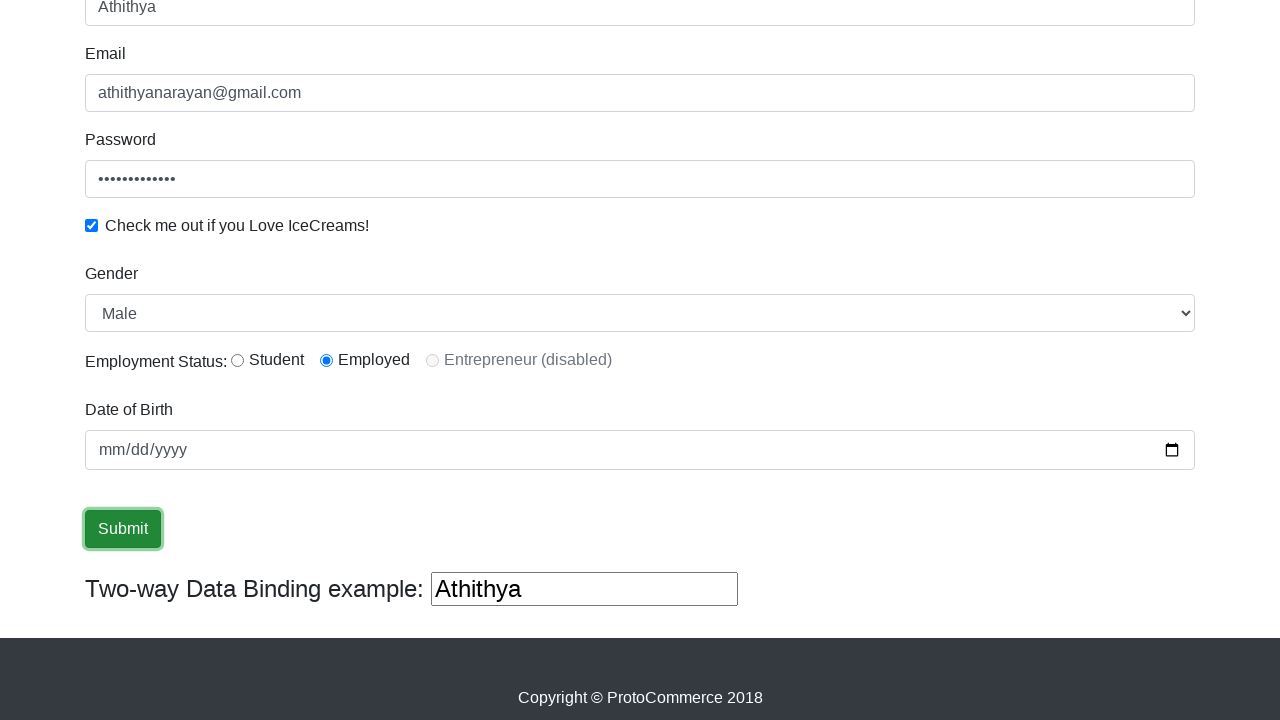

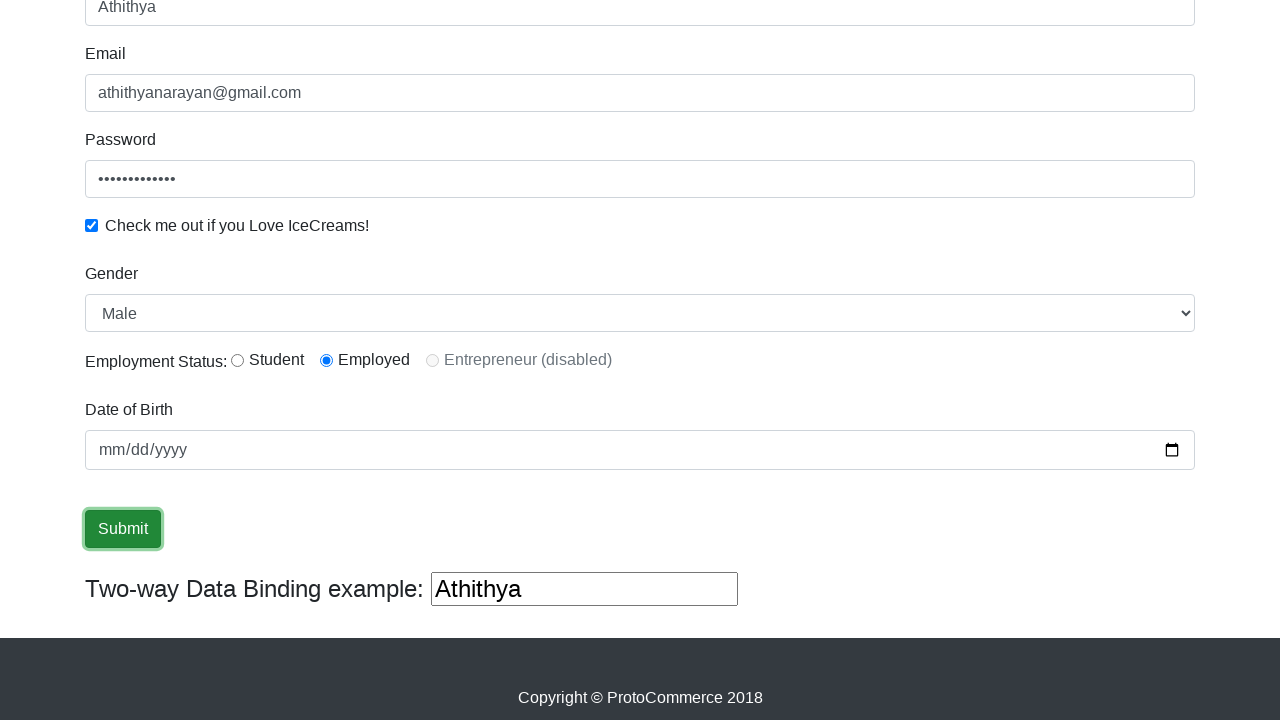